Fills out a form with first name, last name, address fields, checks a checkbox, and submits the form

Starting URL: https://seleniumautomationpractice.blogspot.com/2017/10/automation-testing-sample_28.html

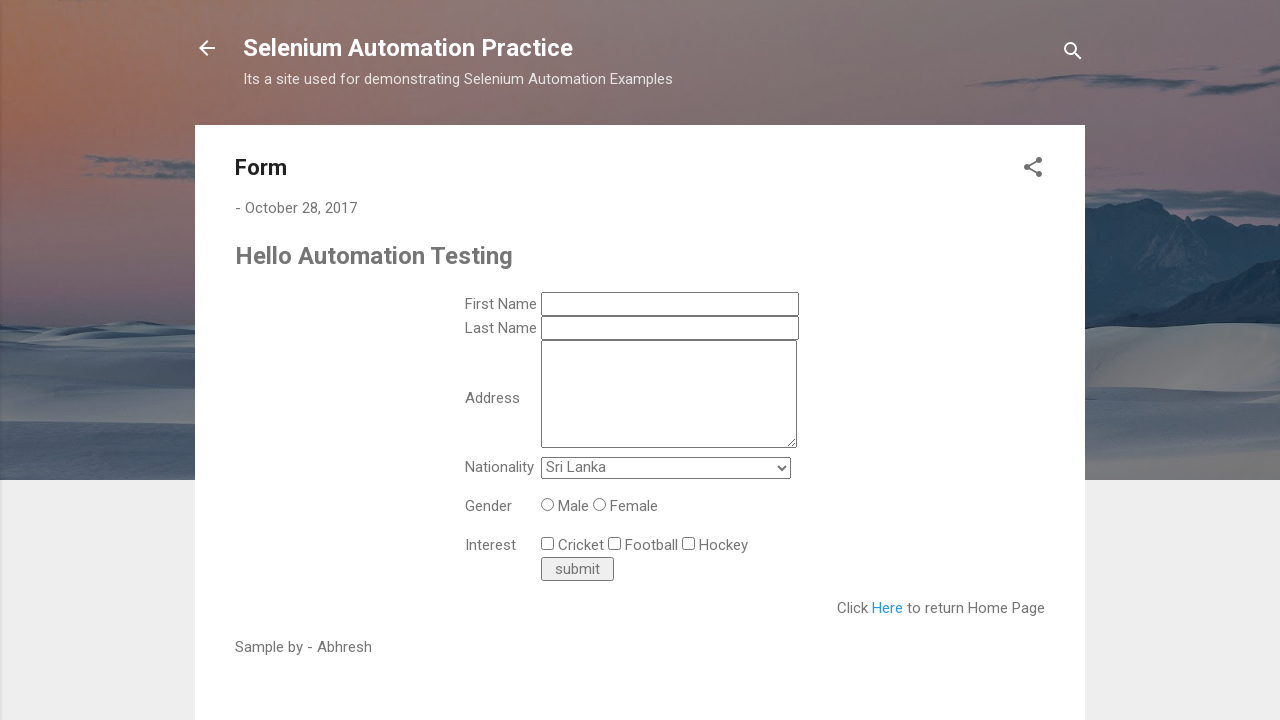

Filled first name field with 'Abhresh' on #ts_first_name
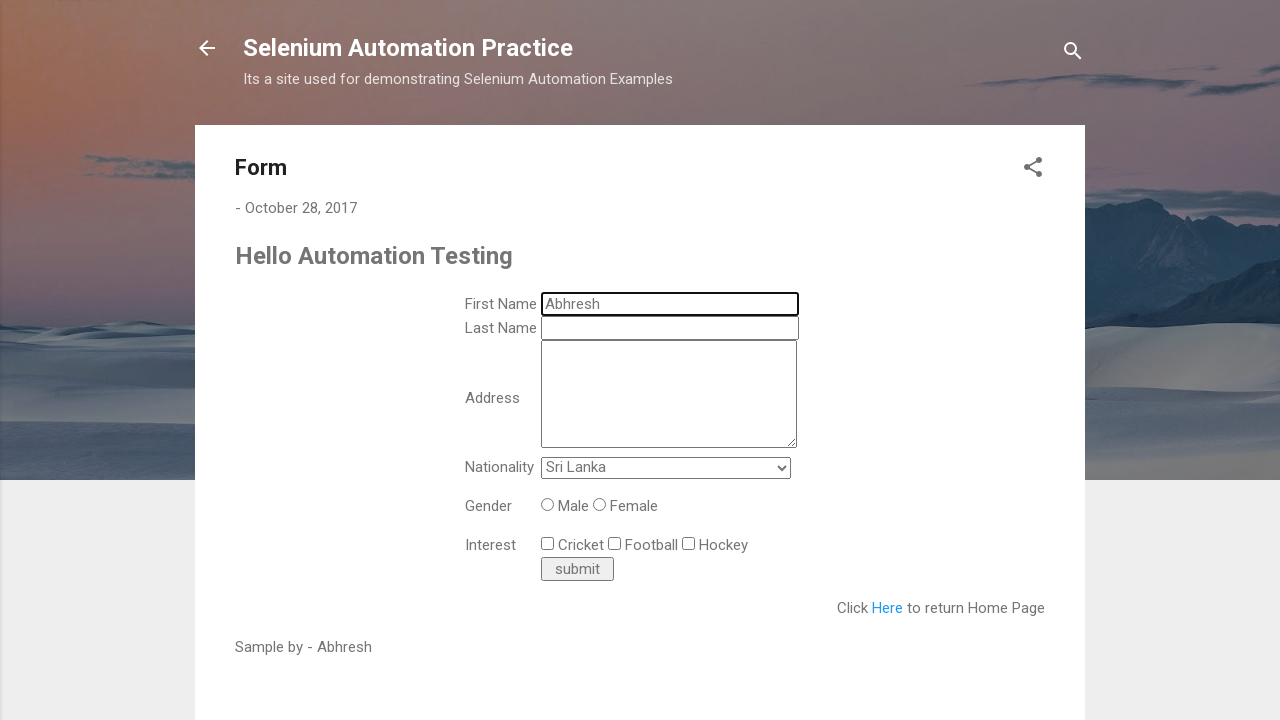

Filled last name field with 'Sugandhi' on input[name='ts_last_name']
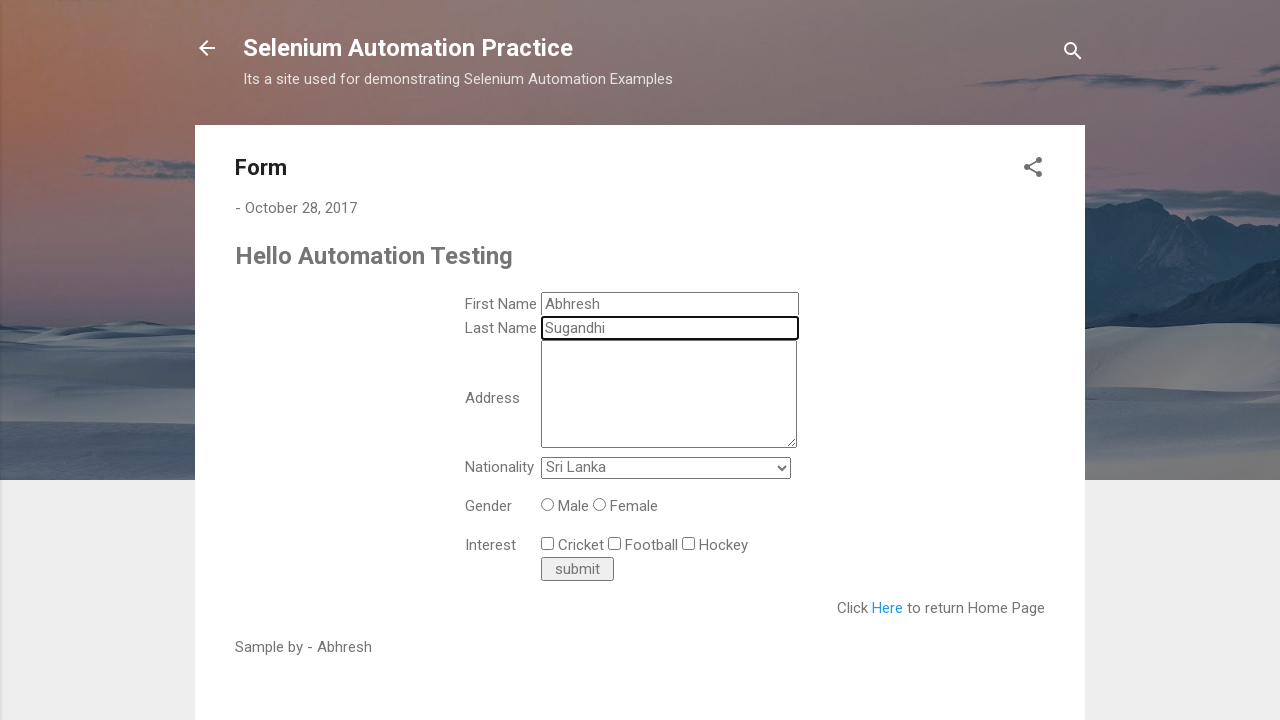

Filled address field with 'Pune, Maharashtra, India' on textarea[name='ts_address']
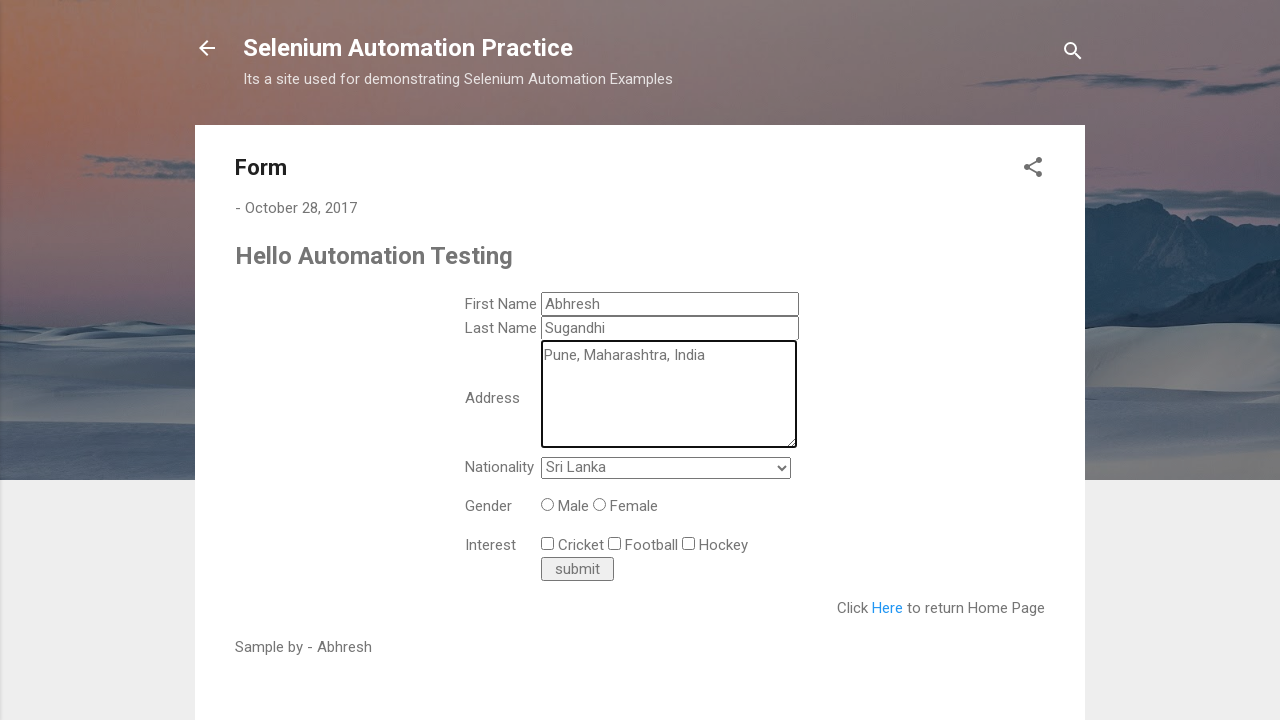

Checked the checkbox at (548, 544) on input[name='ts_checkbox1']
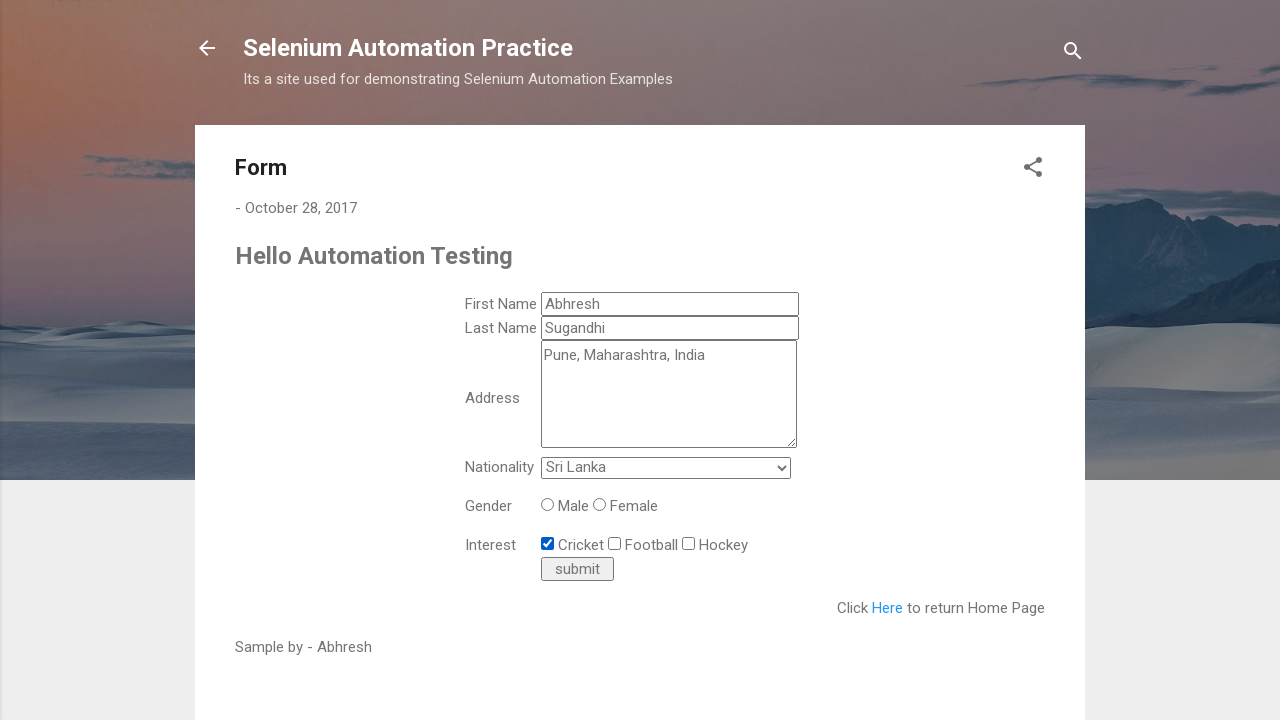

Clicked the Submit button to submit the form at (578, 569) on input[name='Submit1']
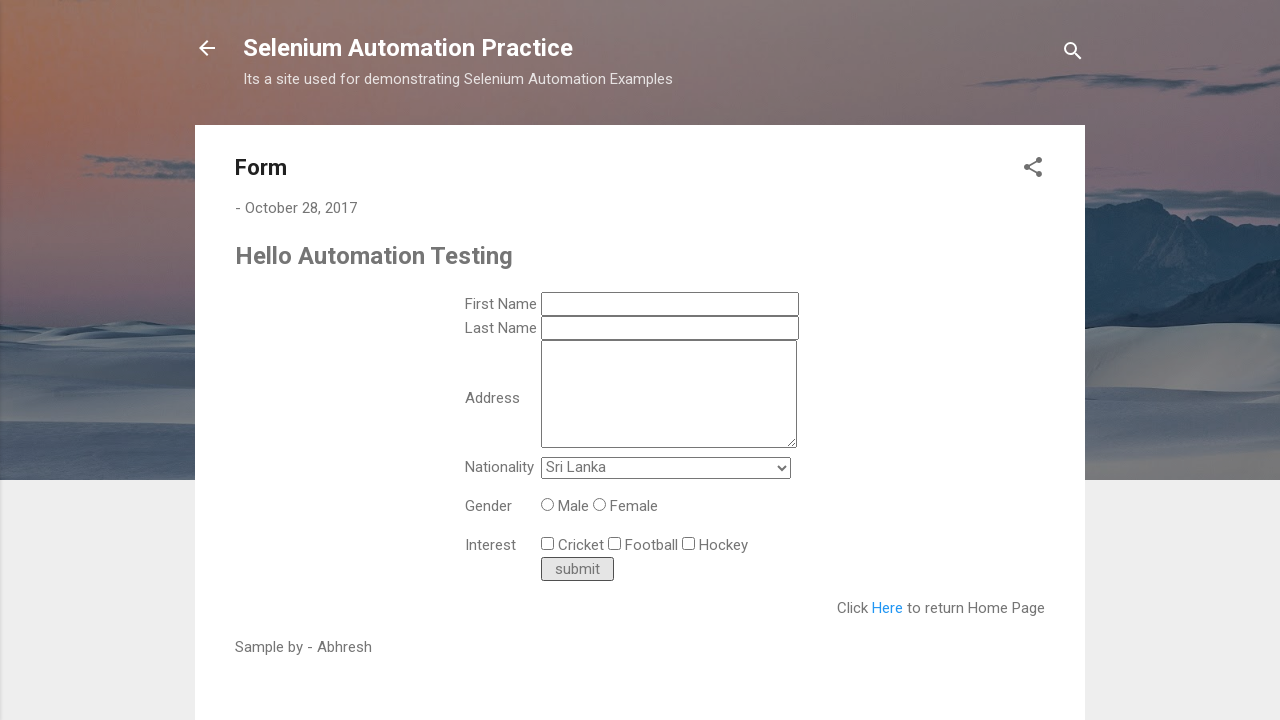

Waited 5 seconds for form submission to complete
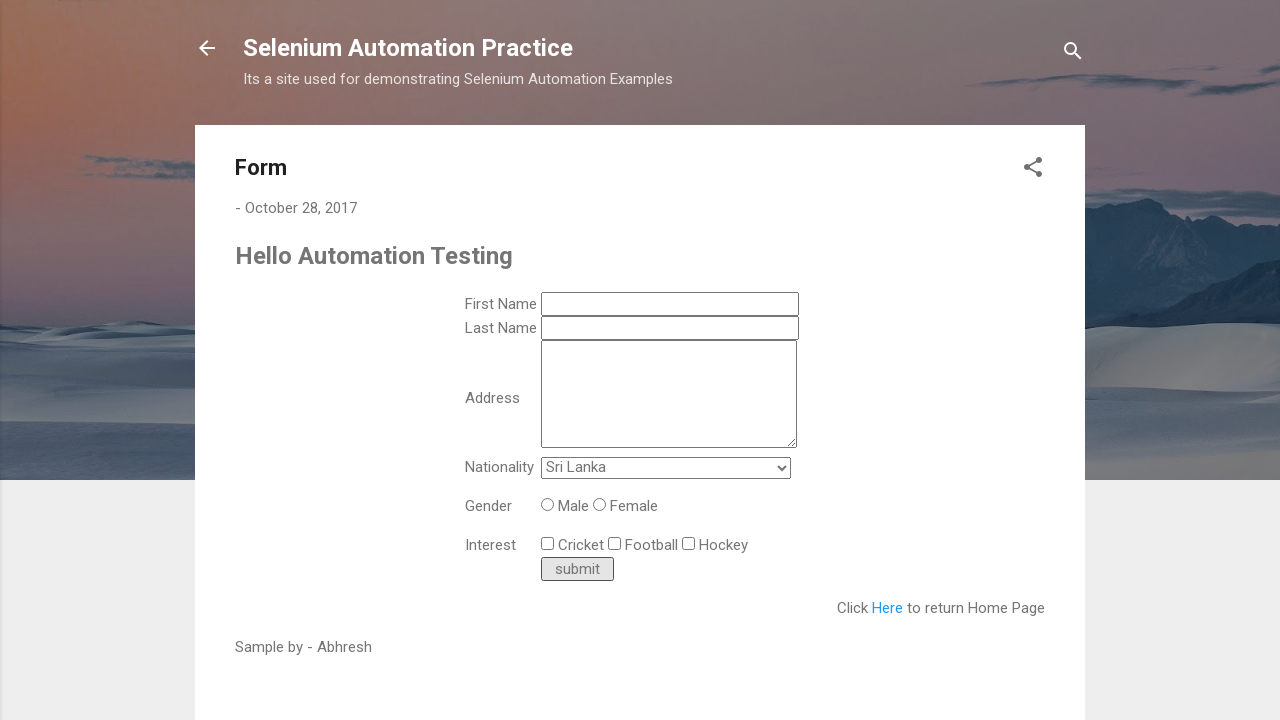

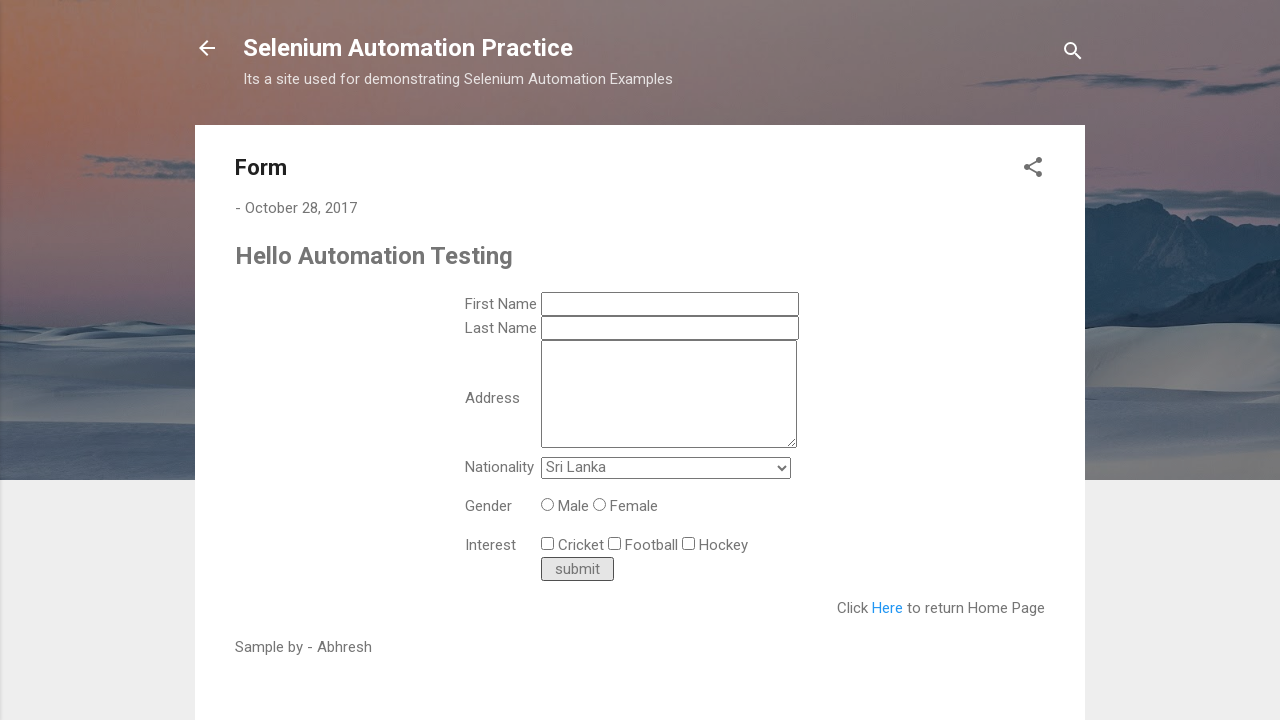